Tests a text input form by filling a textarea with text and clicking a submit button on an educational Selenium practice page.

Starting URL: https://suninjuly.github.io/text_input_task.html

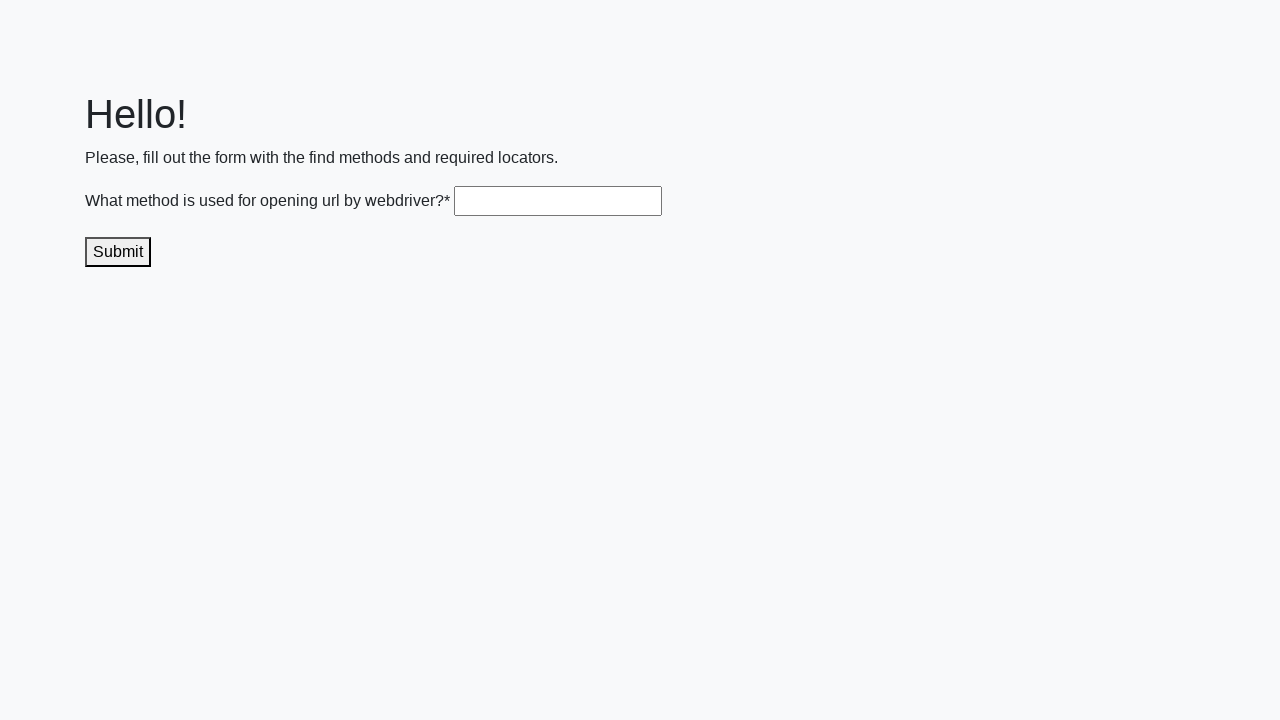

Filled textarea with 'get()' on .textarea
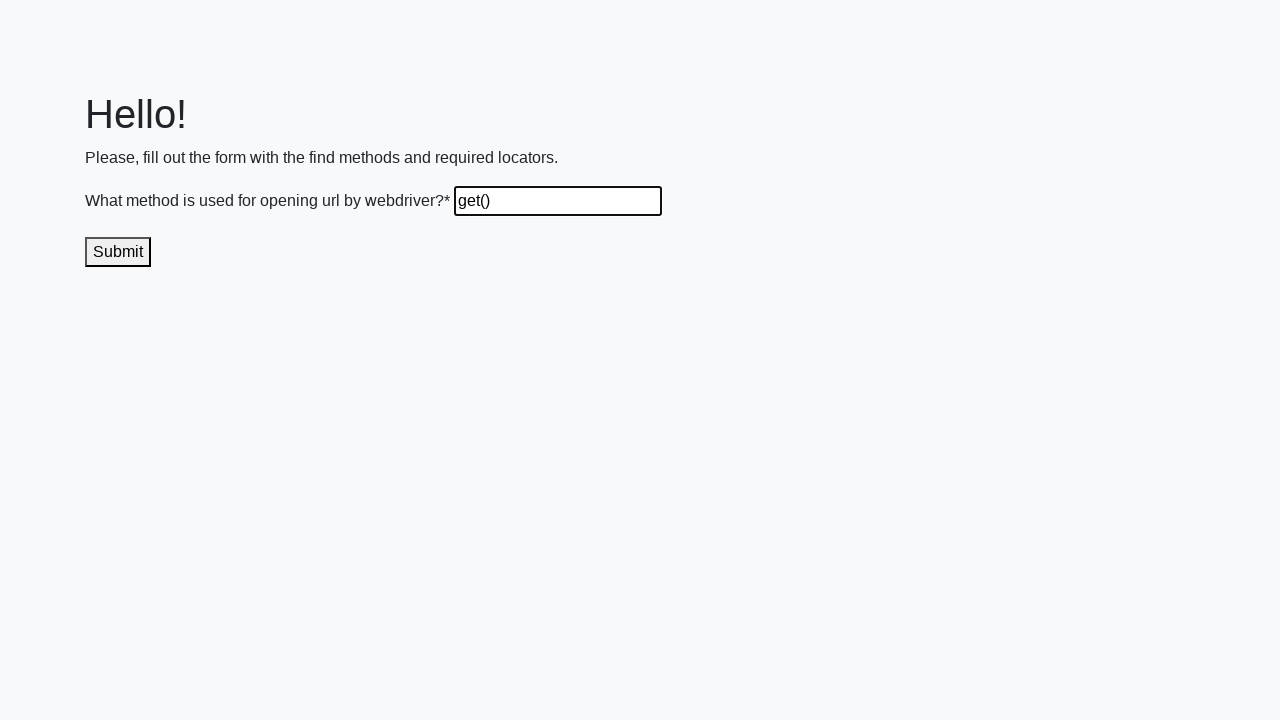

Clicked submit button at (118, 252) on .submit-submission
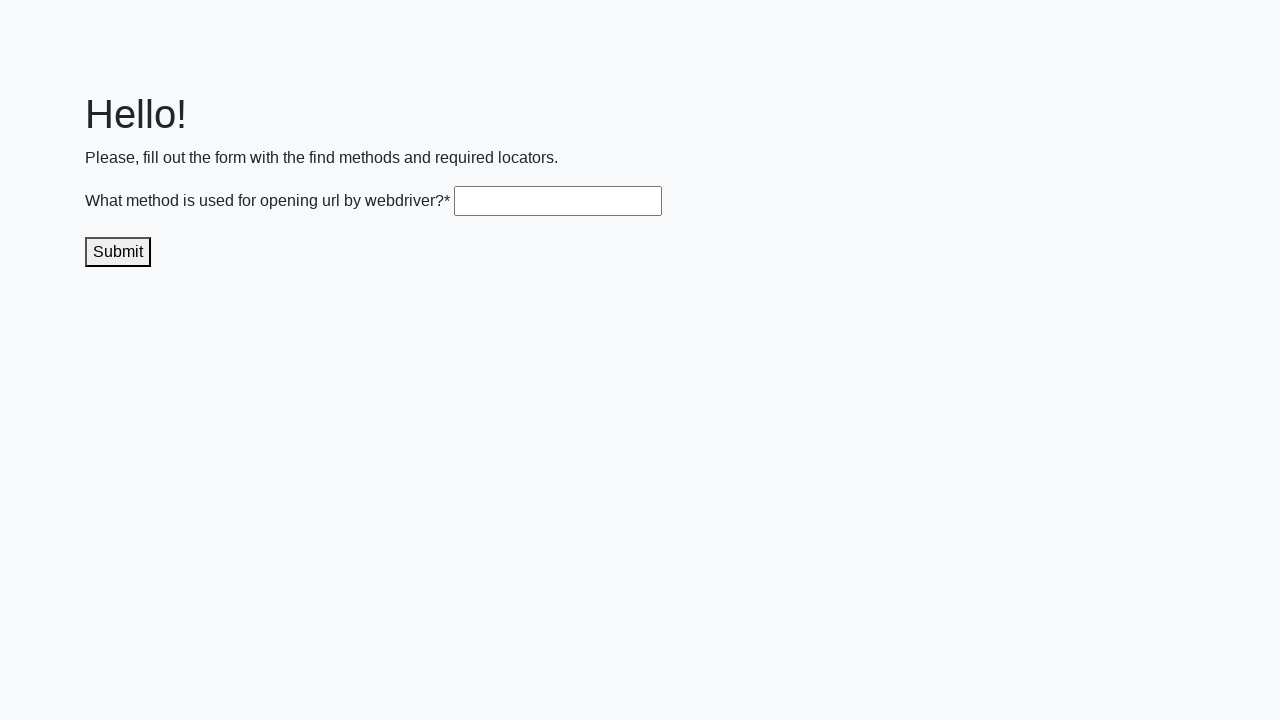

Waited 1 second for submission processing
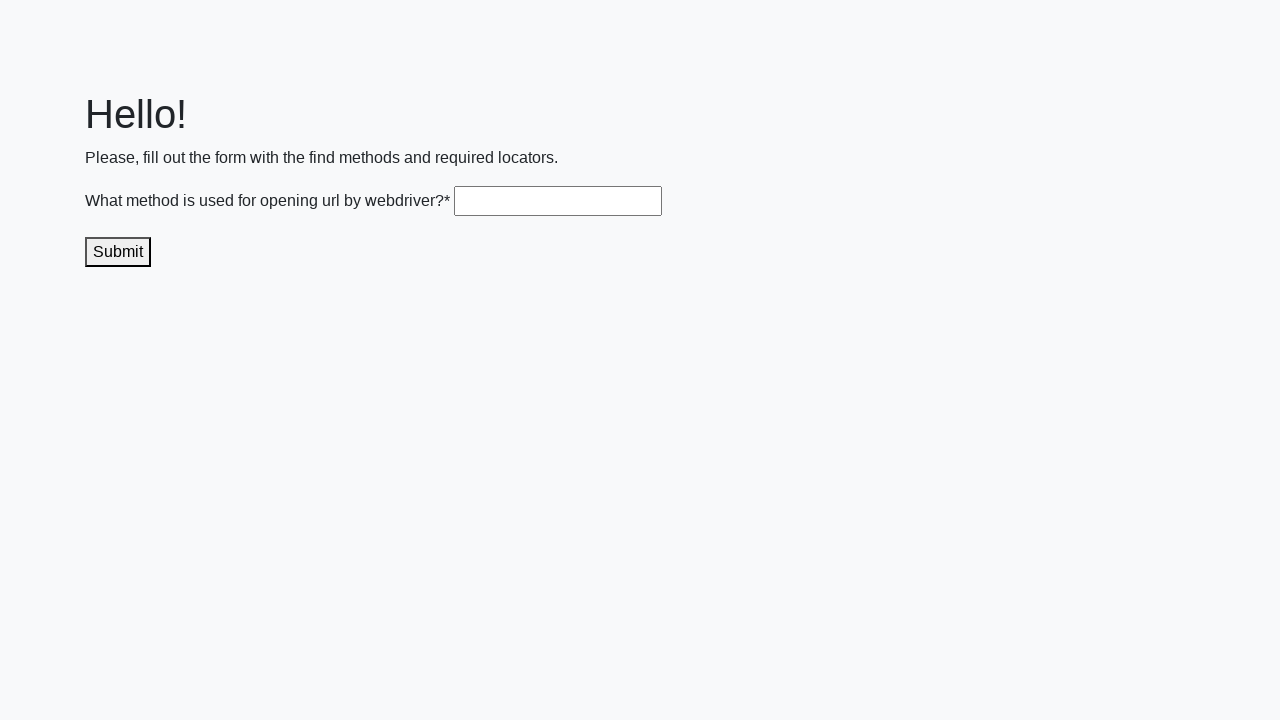

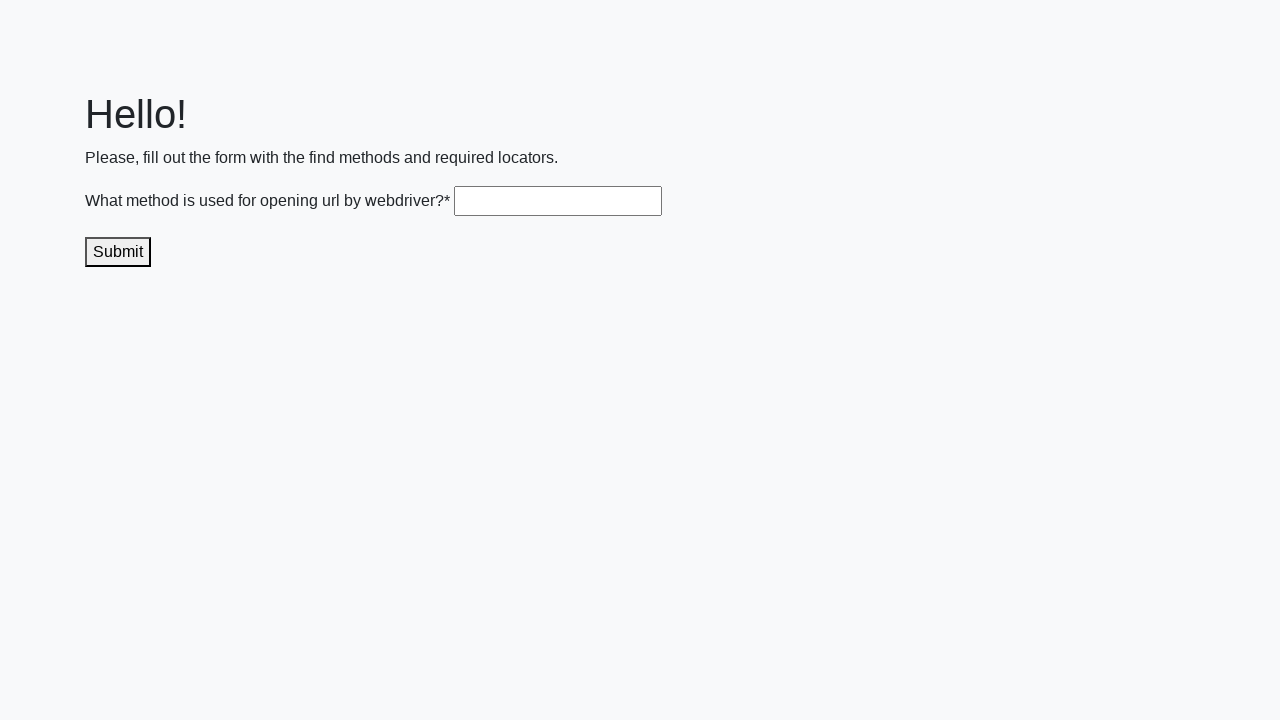